Tests form submission with various input types including checkboxes, radio buttons, dropdowns, and text fields, then navigates to shop page and adds a product

Starting URL: https://rahulshettyacademy.com/angularpractice/

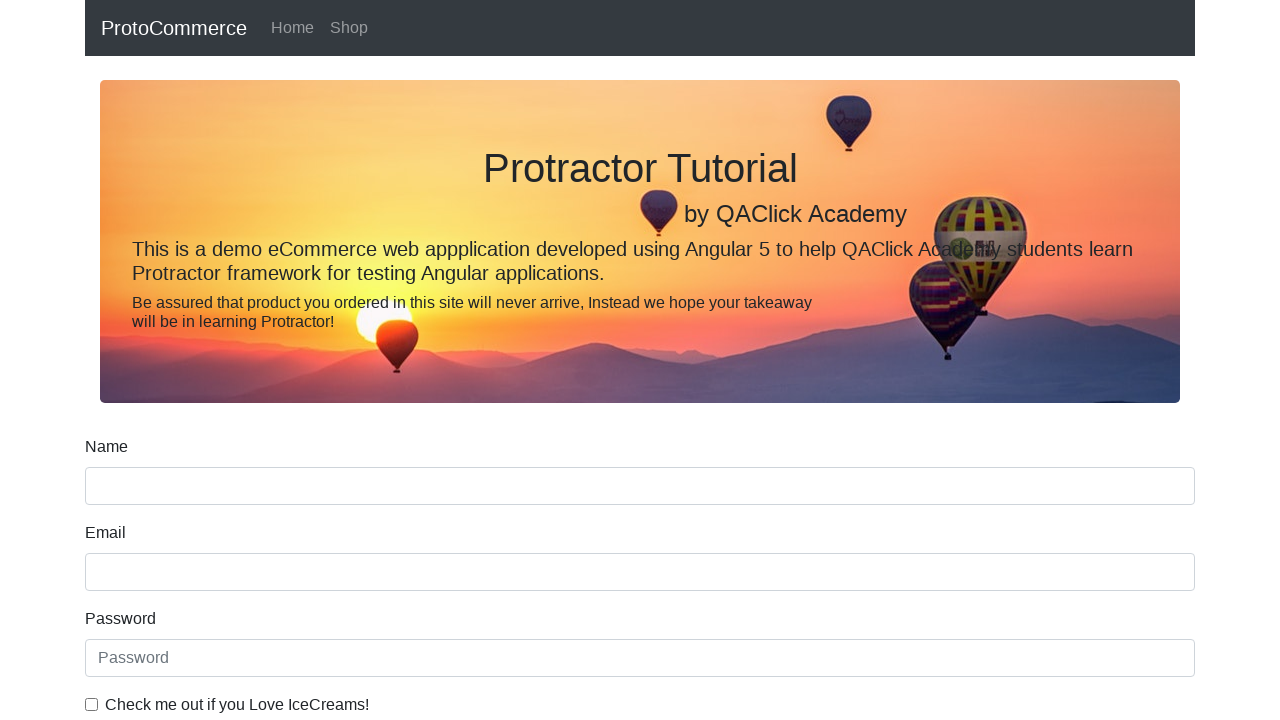

Clicked ice cream checkbox at (92, 704) on internal:label="Check me out if you Love IceCreams!"i
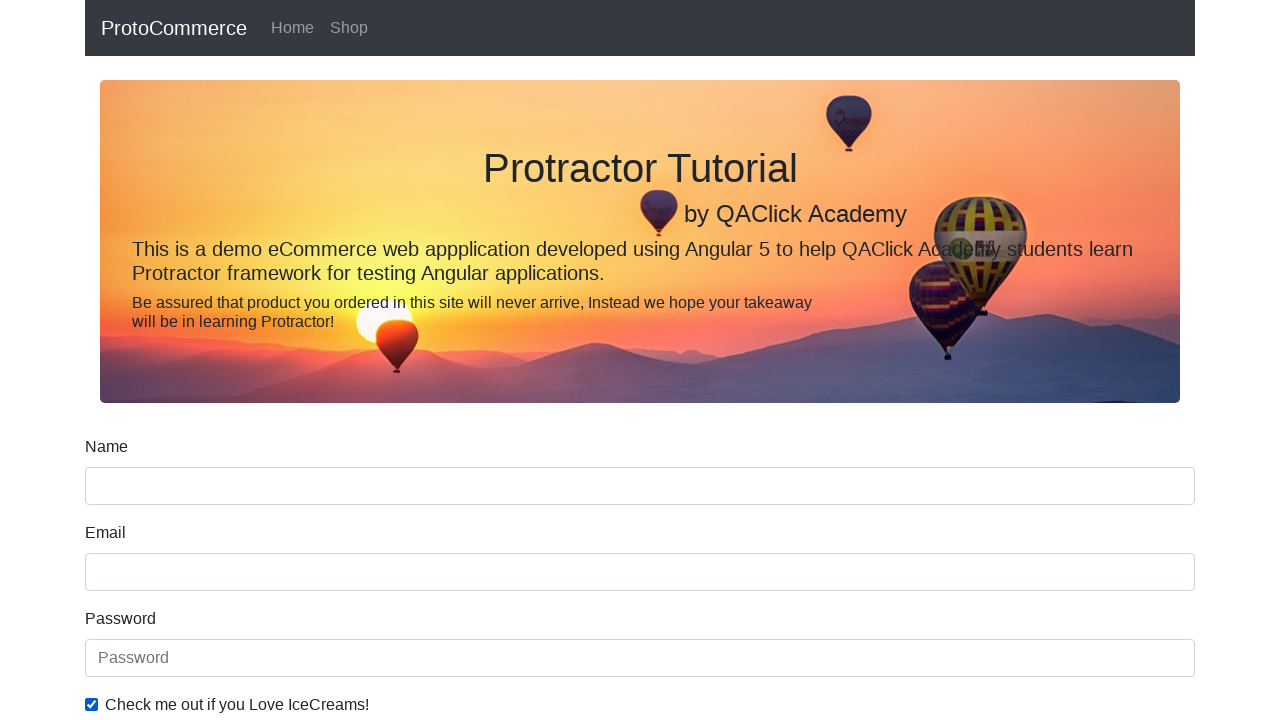

Clicked Employed radio button at (326, 360) on internal:label="Employed"i
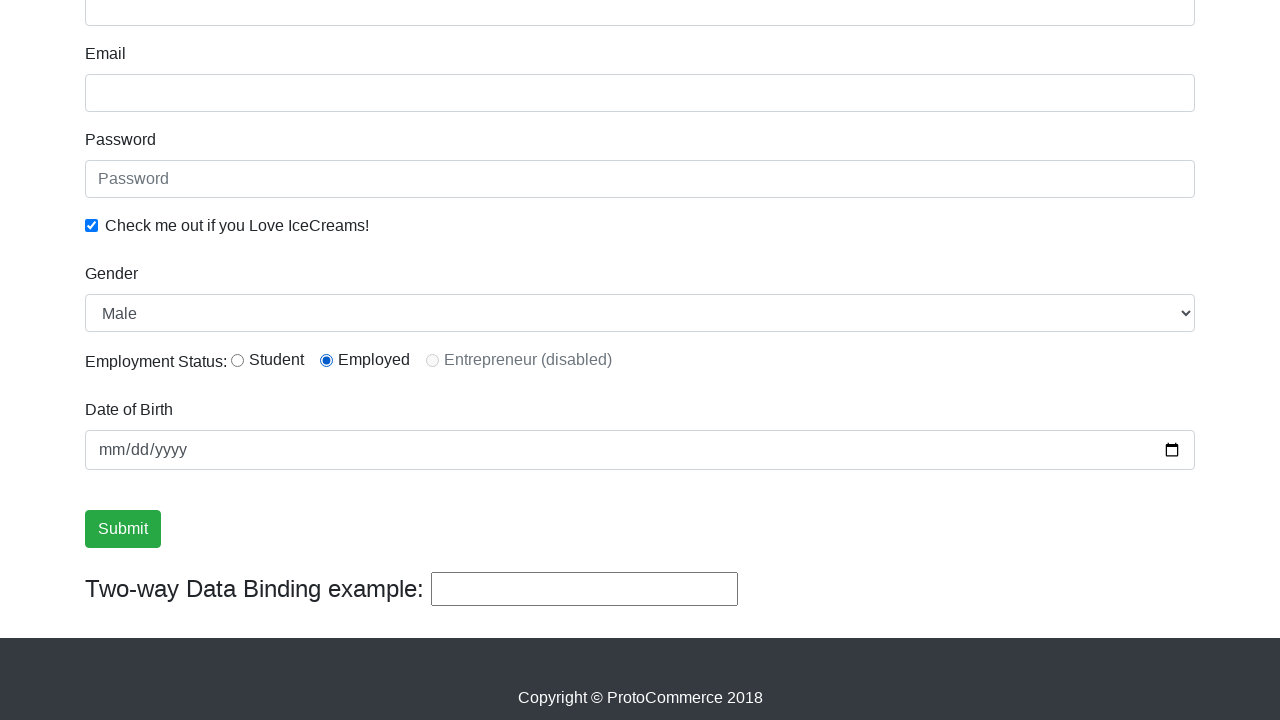

Checked Employed radio button on internal:label="Employed"i
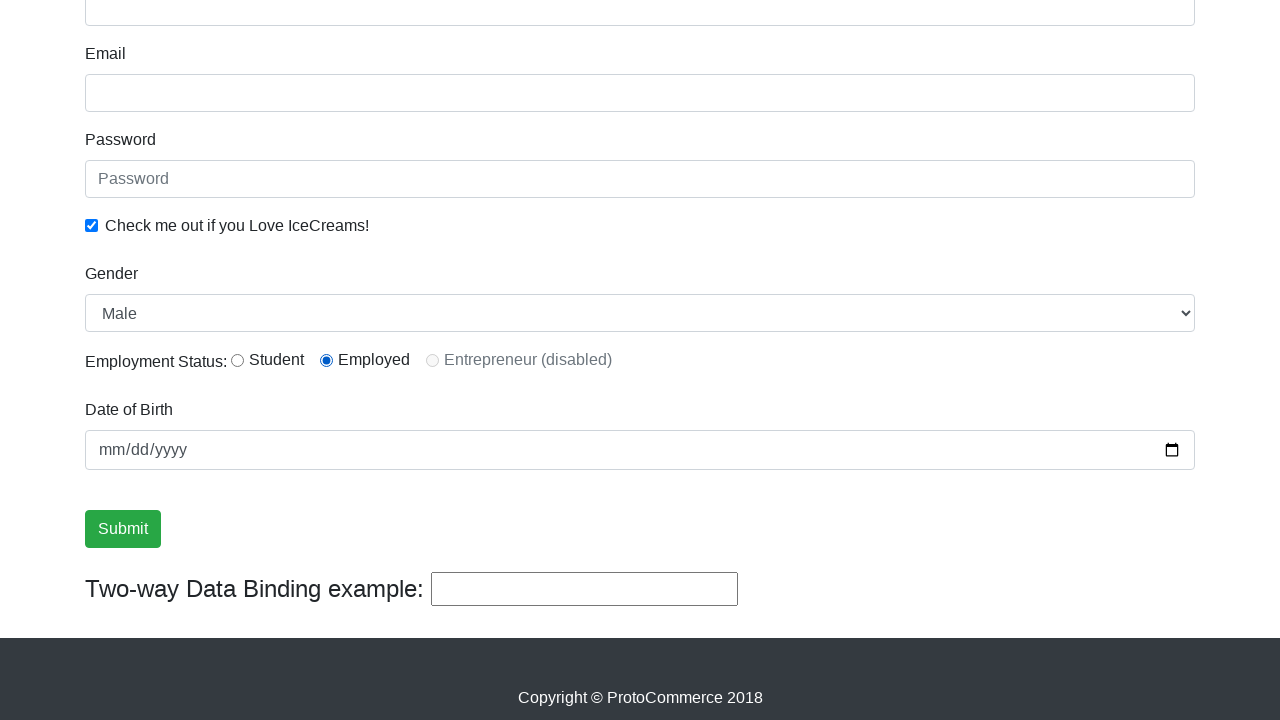

Filled password field with credentials on internal:label="Password"i
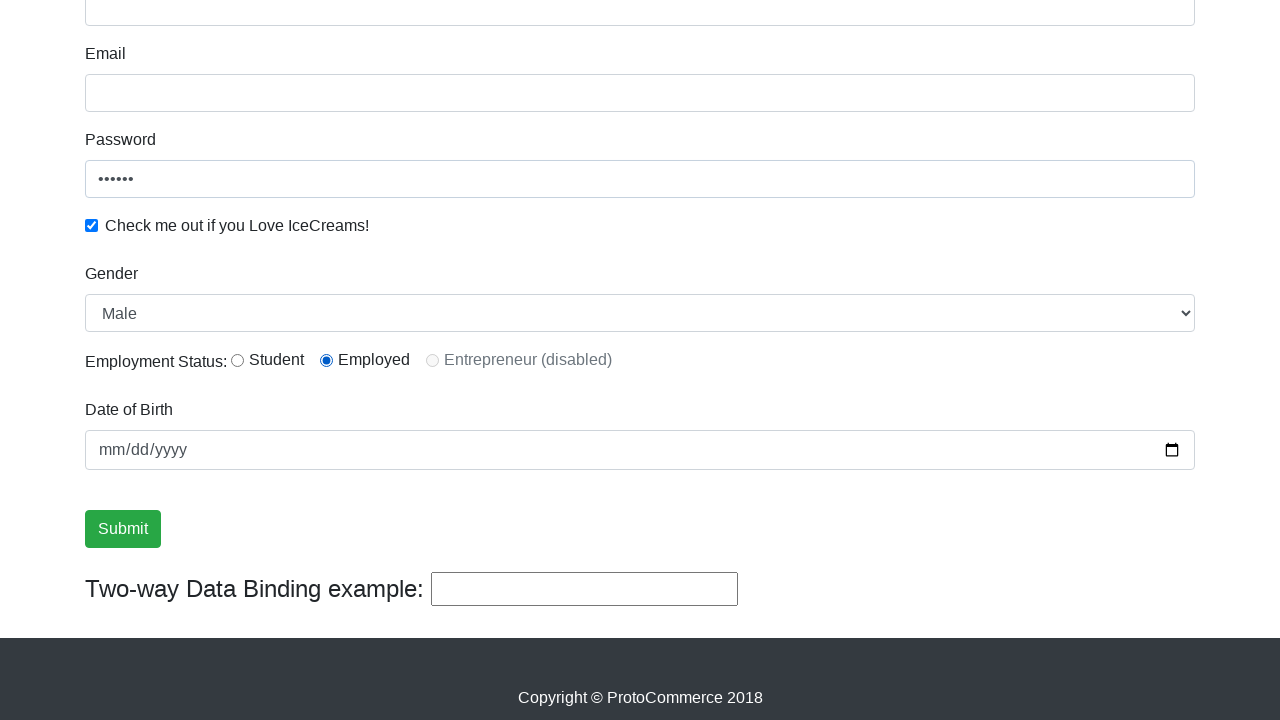

Selected Female from gender dropdown on internal:label="Gender"i
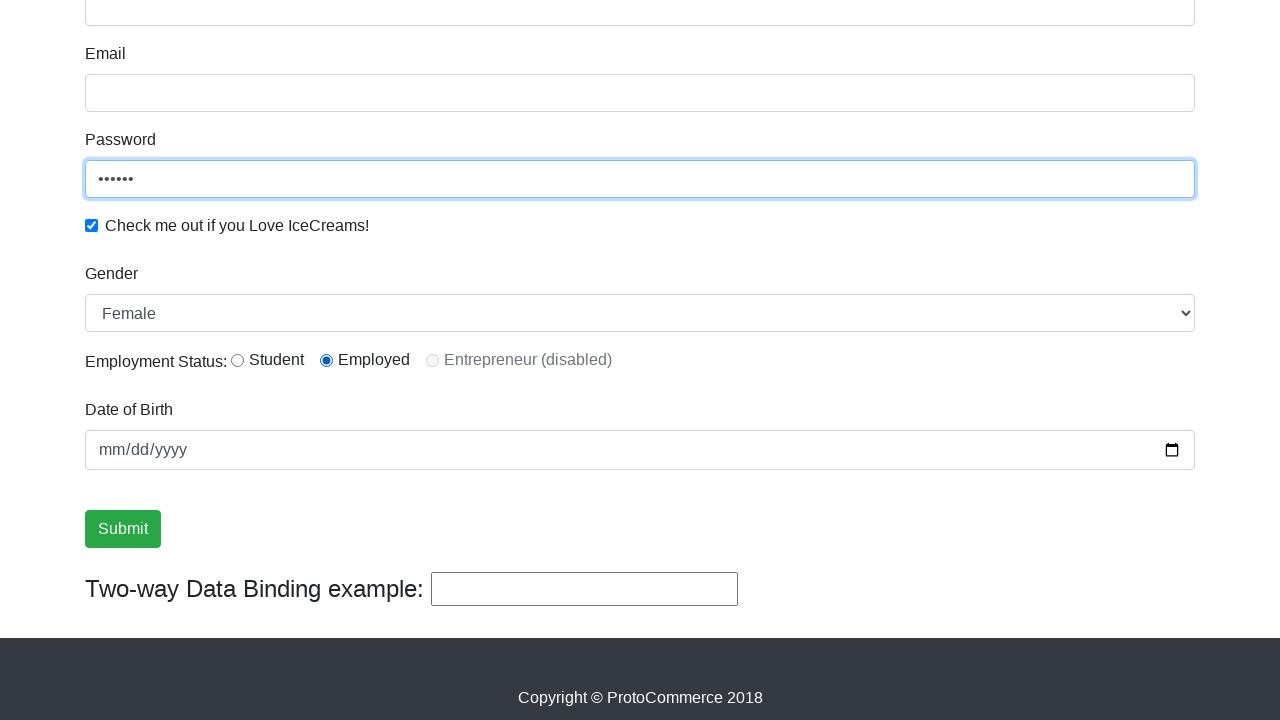

Filled password placeholder field on internal:attr=[placeholder="Password"i]
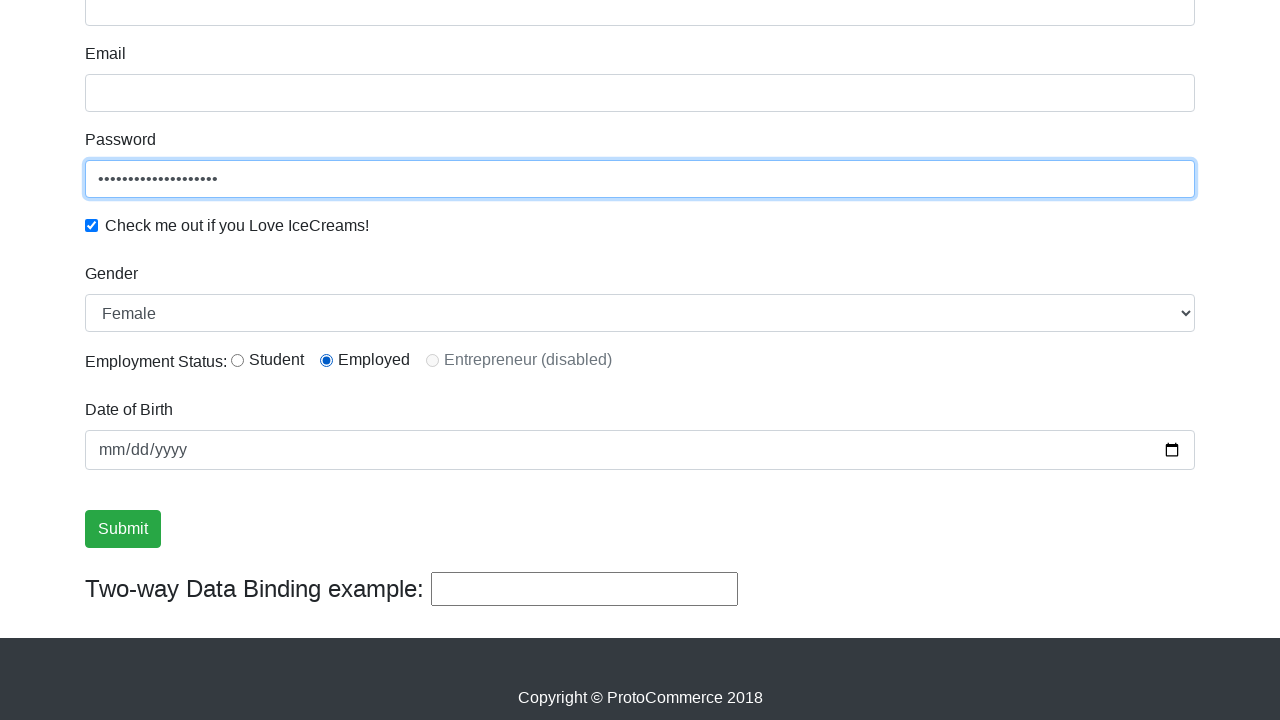

Clicked Submit button to submit form at (123, 529) on internal:role=button[name="Submit"i]
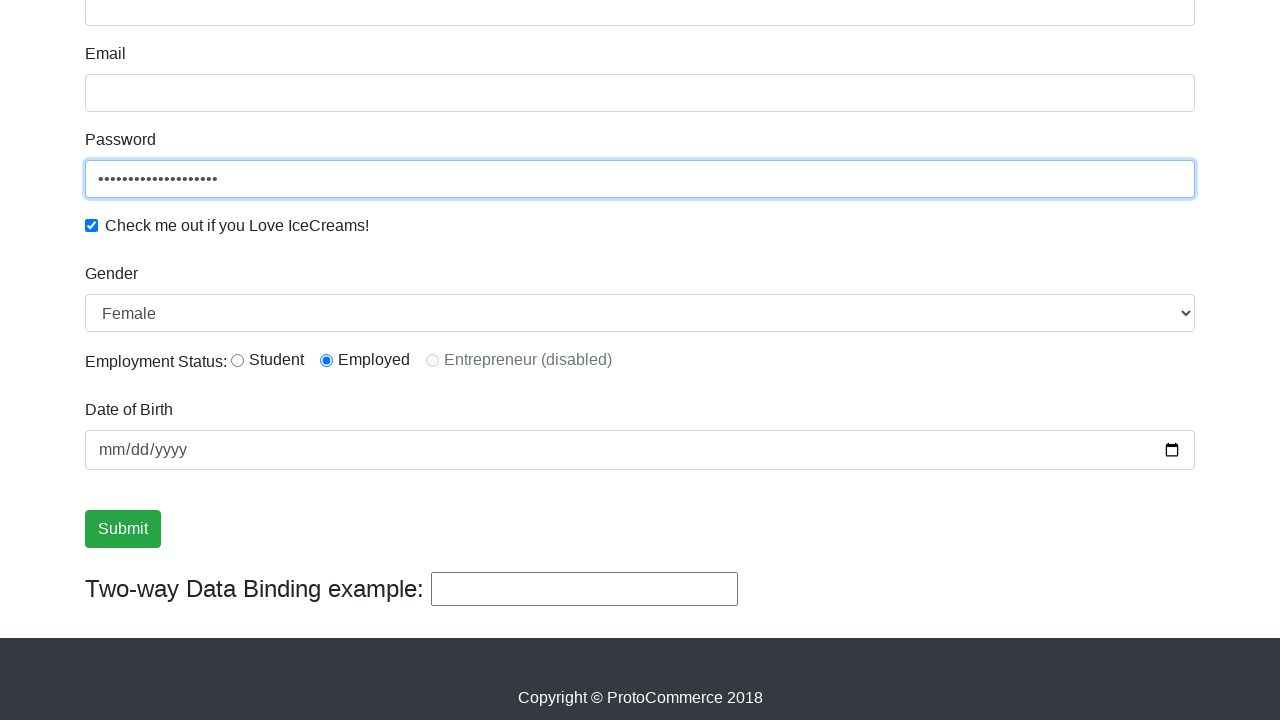

Form submission success message appeared
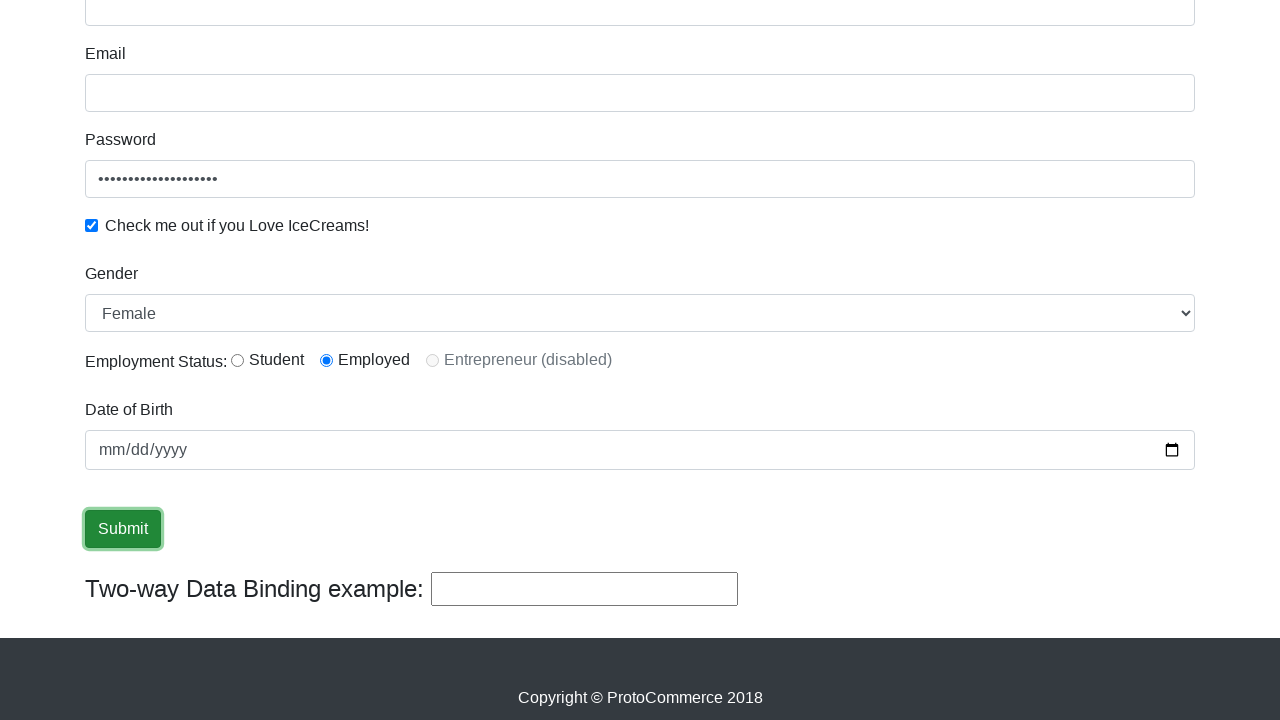

Navigated to Shop page at (349, 28) on internal:role=link[name="Shop"i]
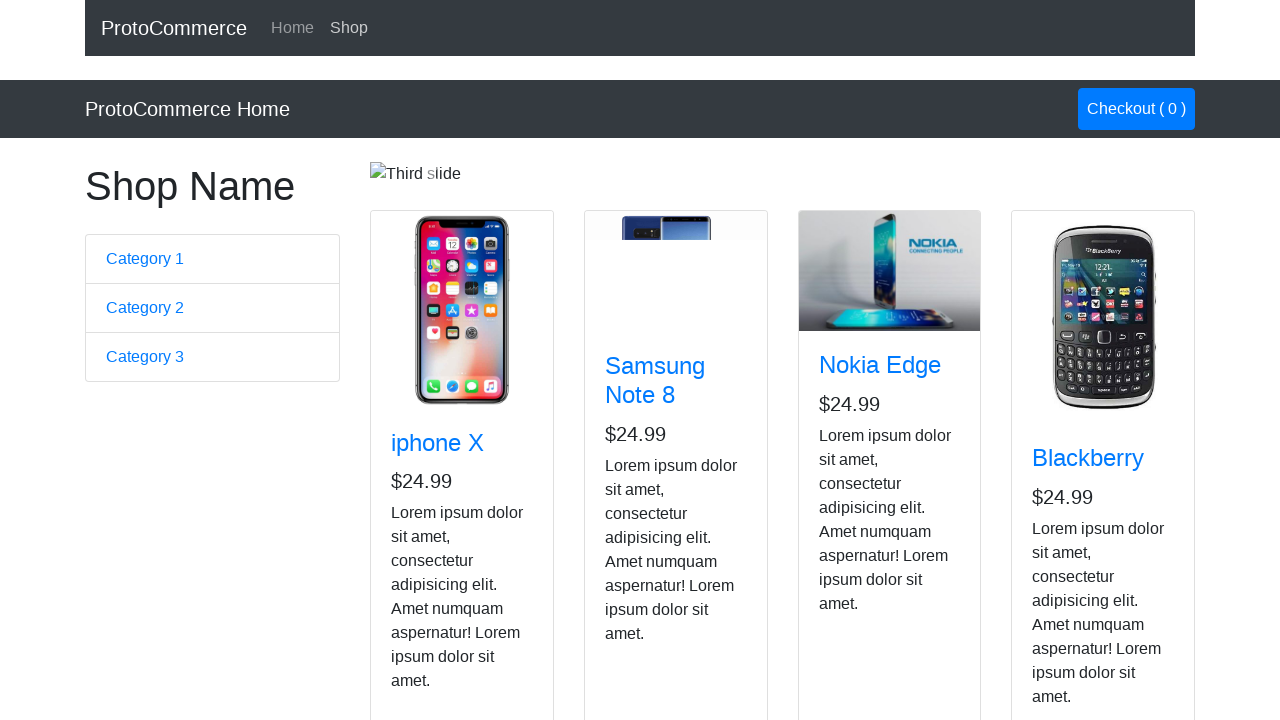

Added Nokia Edge product to cart at (854, 528) on app-card >> internal:has-text="Nokia Edge"i >> internal:role=button[name="Add"i]
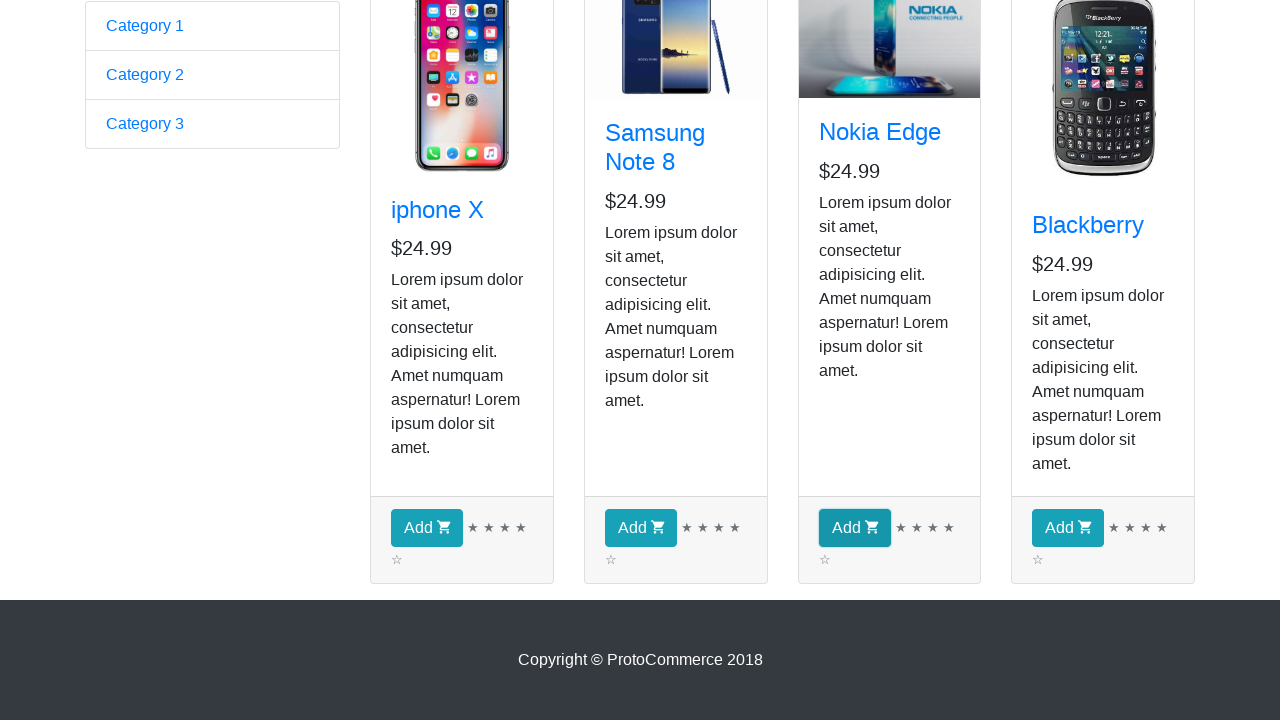

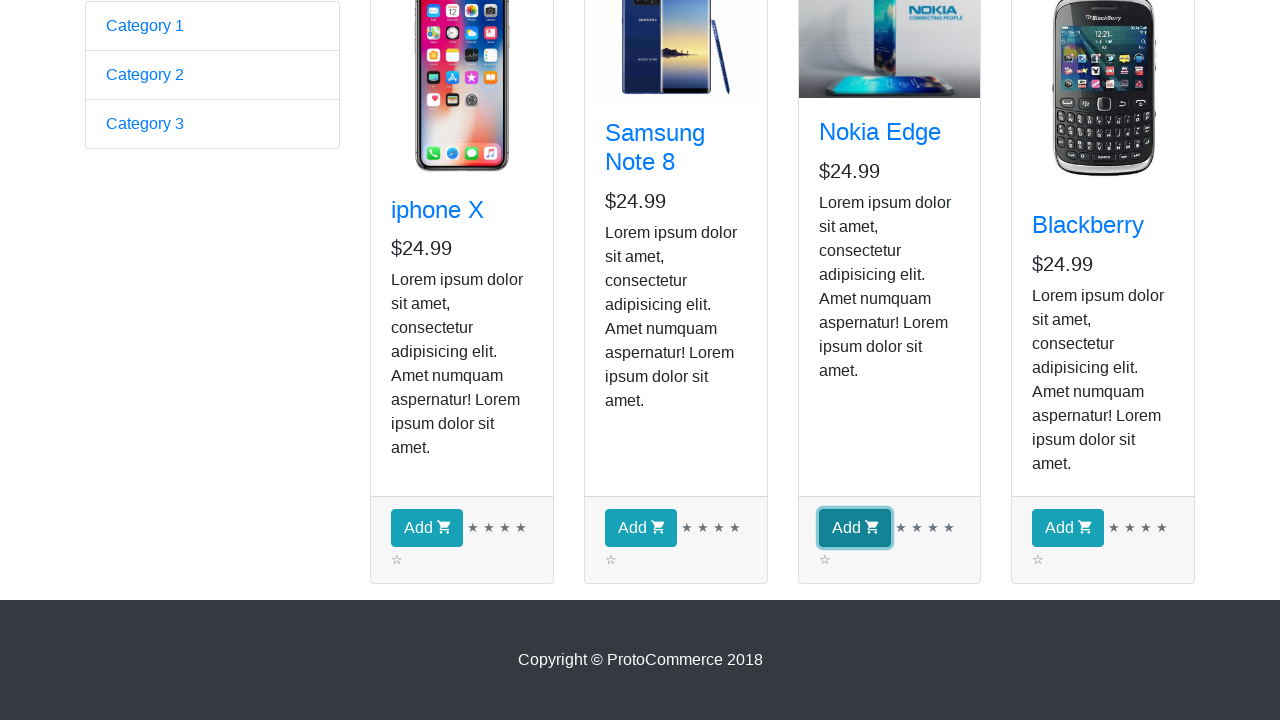